Tests JavaScript prompt alert functionality by clicking the JS Prompt button, entering text into the prompt dialog, and accepting it.

Starting URL: https://the-internet.herokuapp.com/javascript_alerts

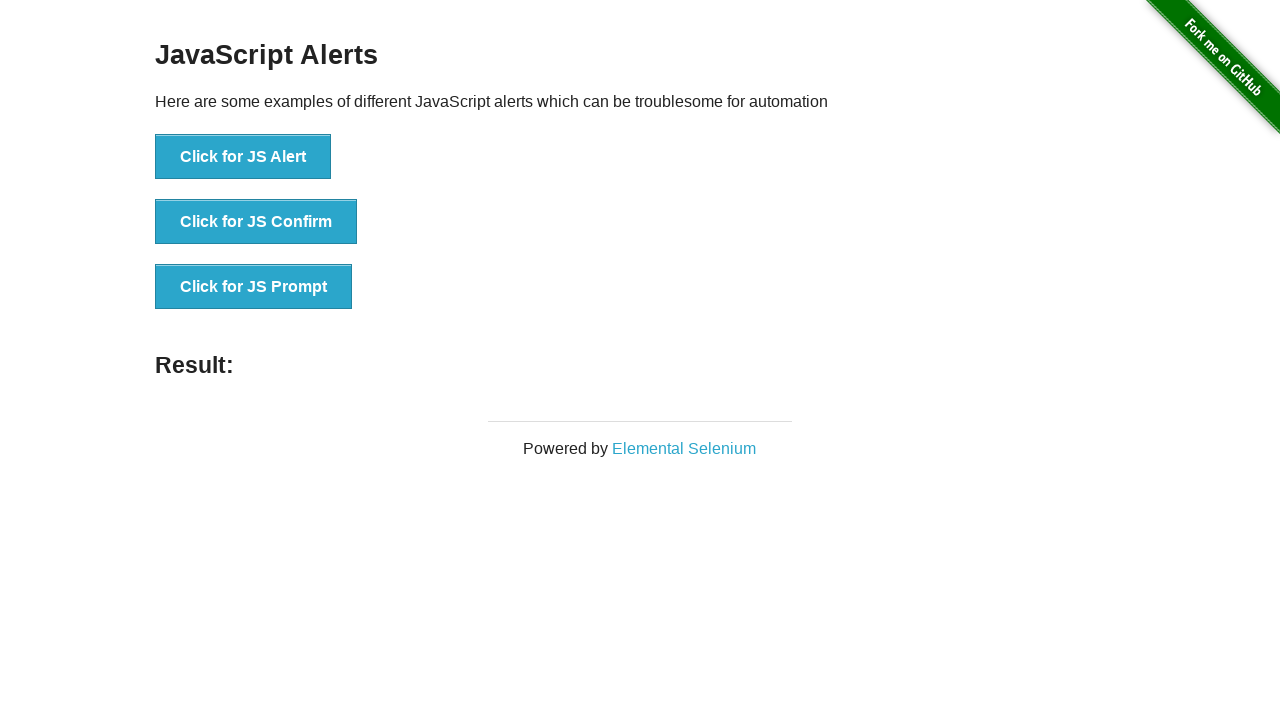

Clicked the JS Prompt button at (254, 287) on xpath=//*[@id='content']/div/ul/li[3]/button
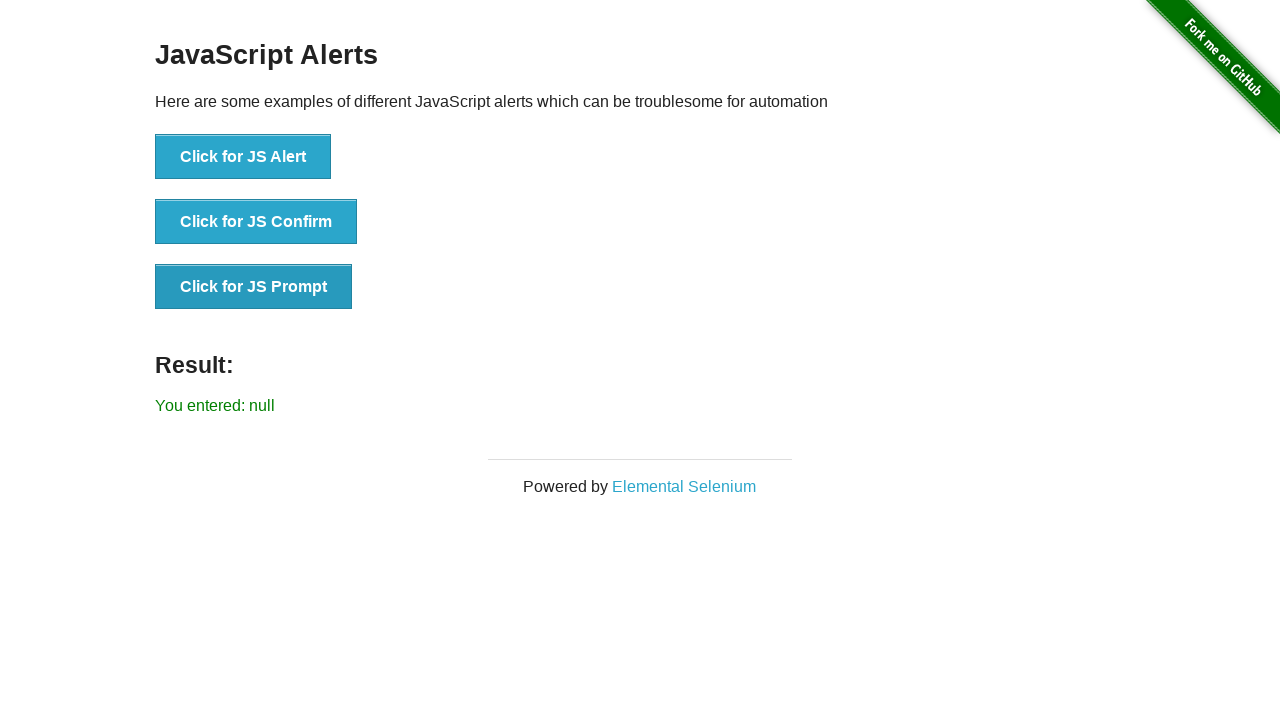

Set up dialog handler to accept prompt with text 'Hello'
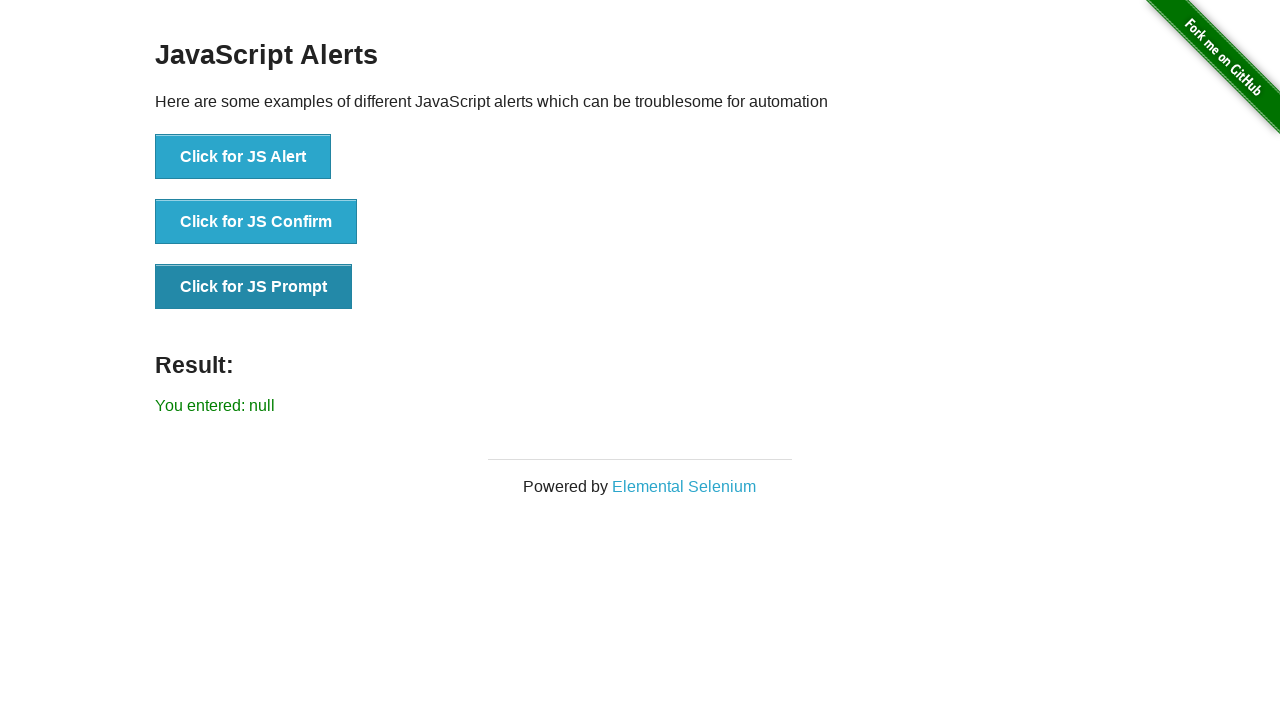

Clicked the JS Prompt button to trigger the prompt dialog at (254, 287) on button:has-text('Click for JS Prompt')
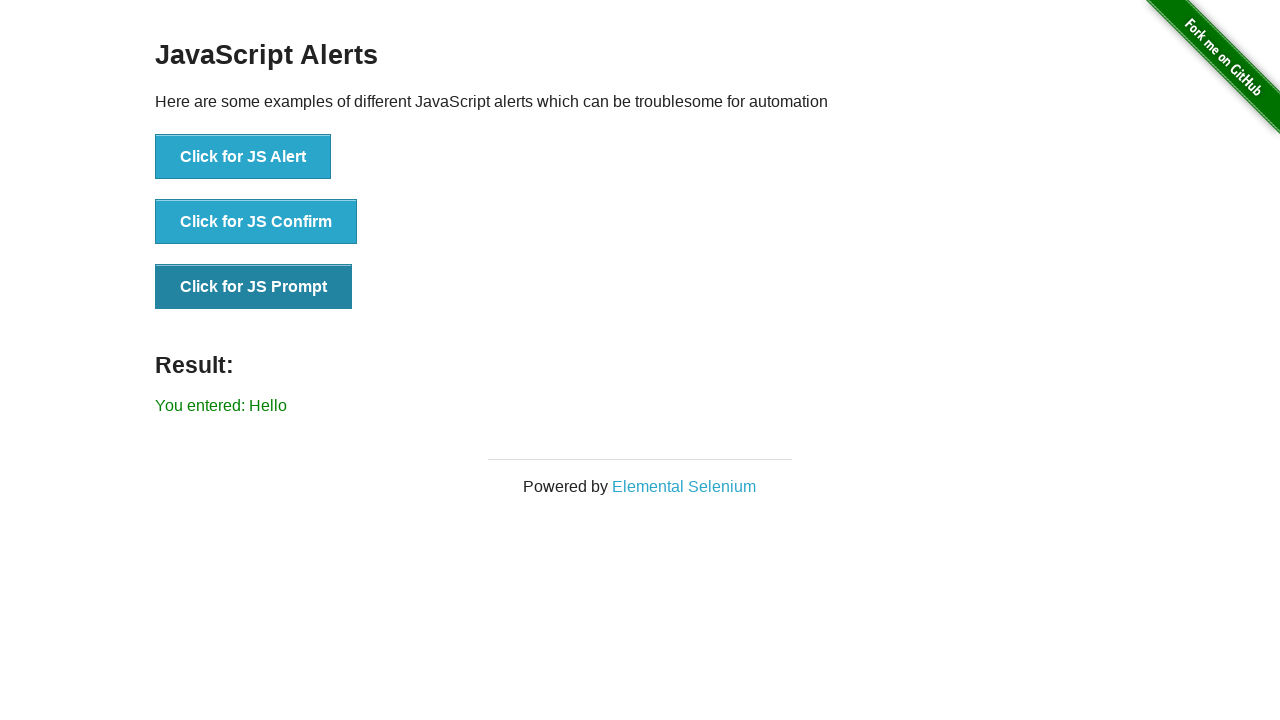

Prompt result element loaded and visible
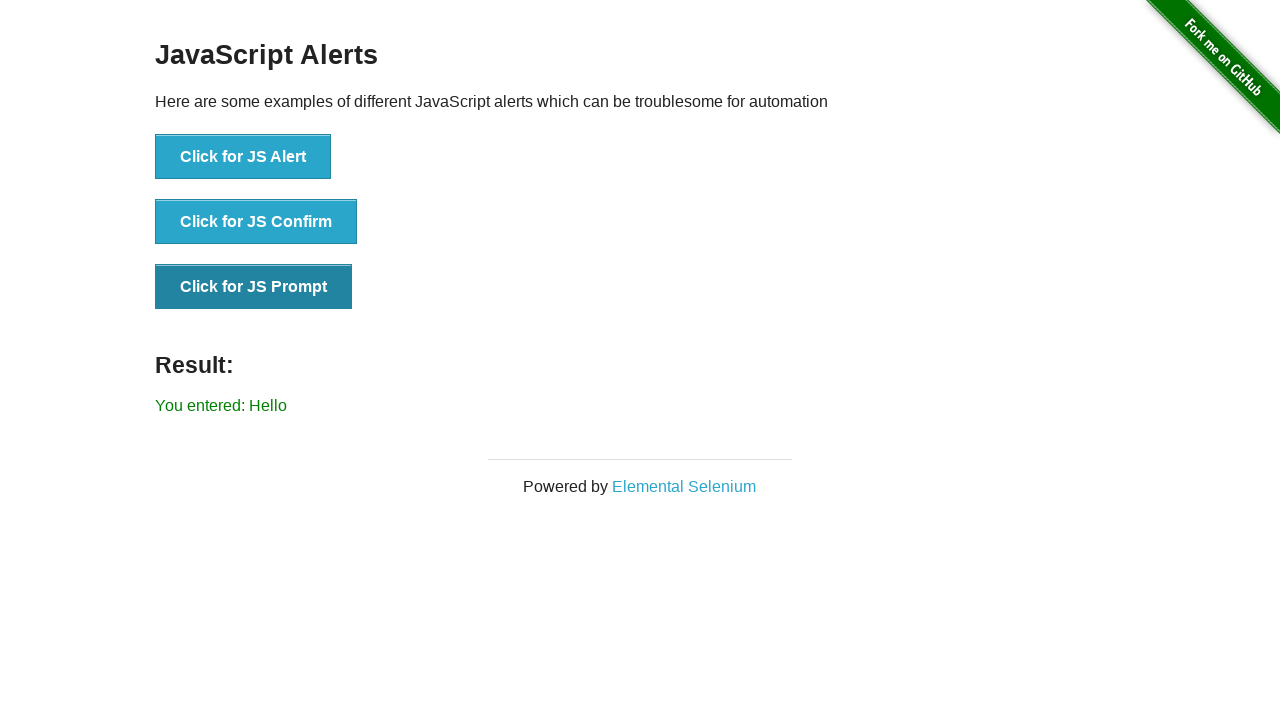

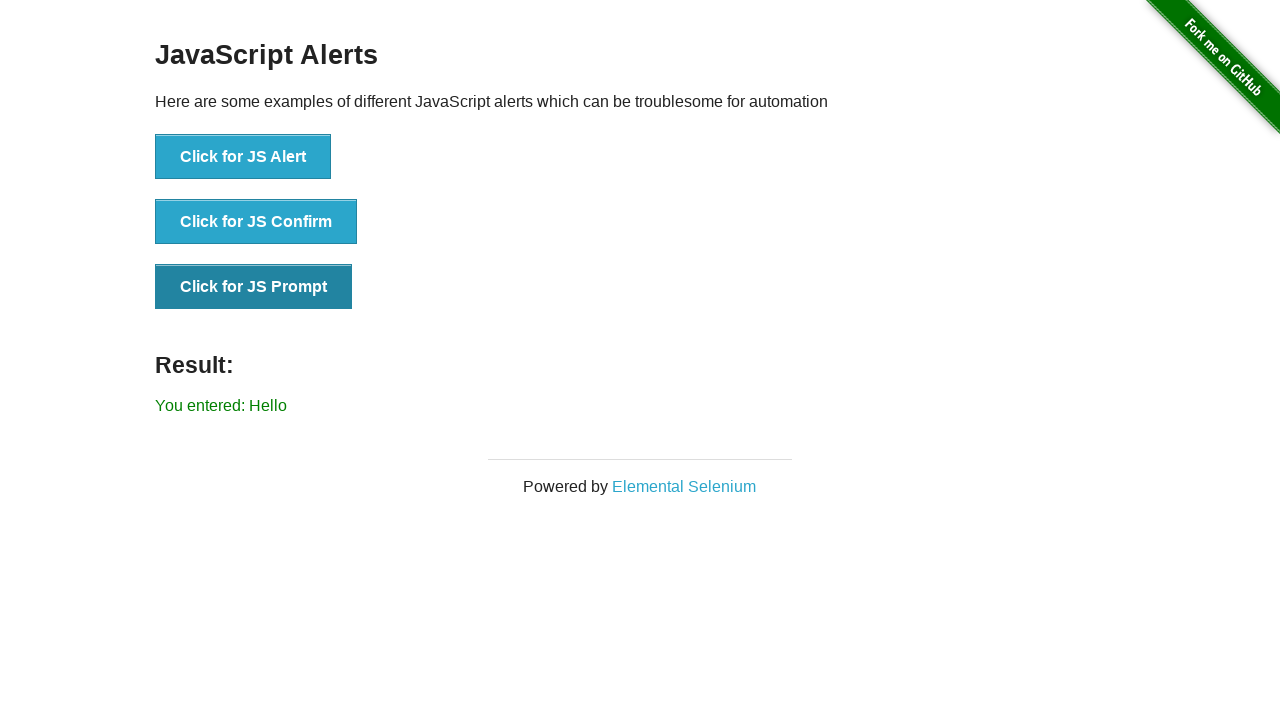